Tests login with valid username but incorrect password and verifies error message

Starting URL: http://the-internet.herokuapp.com/login

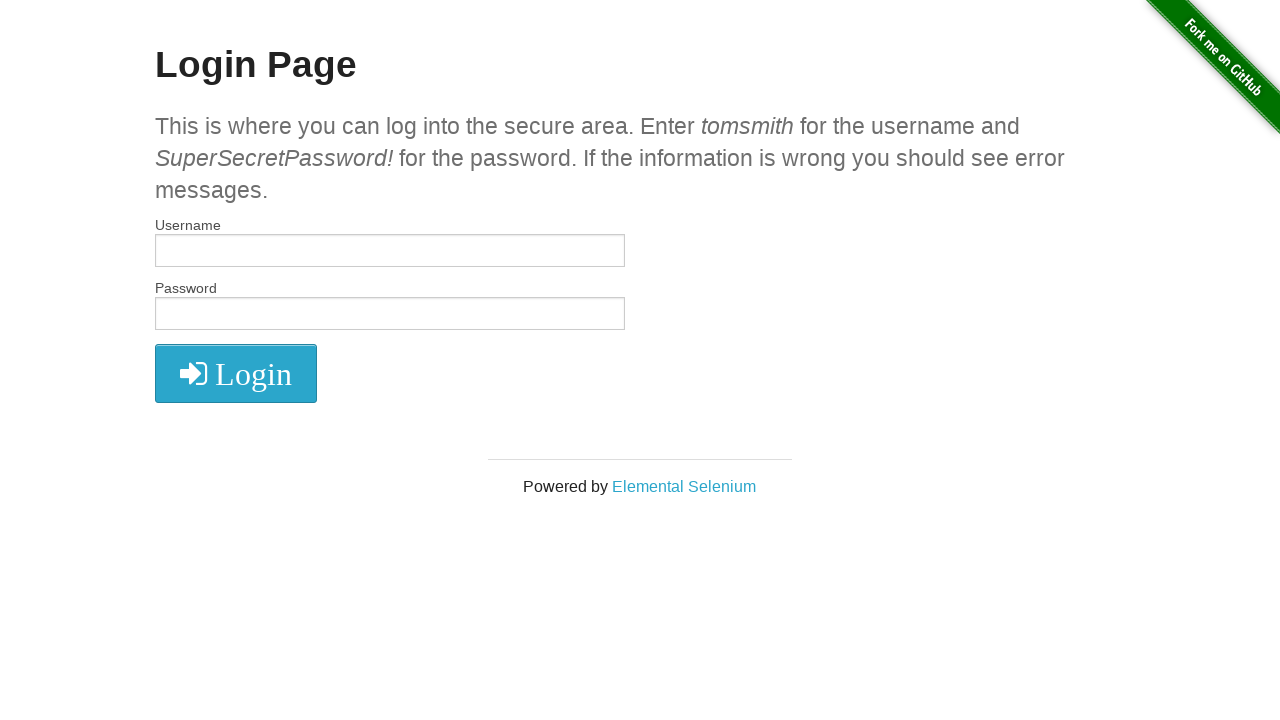

Filled username field with 'tomsmith' on //*[@id='username']
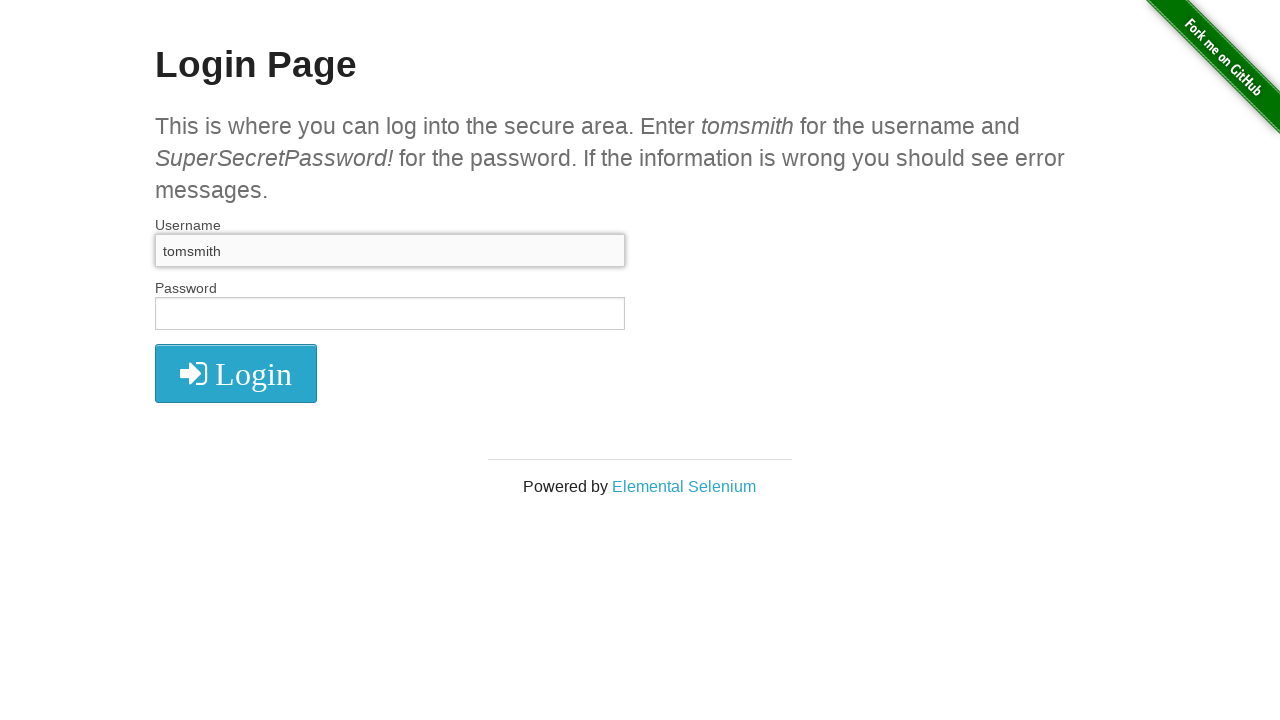

Filled password field with incorrect password '12345abc' on //*[@id='password']
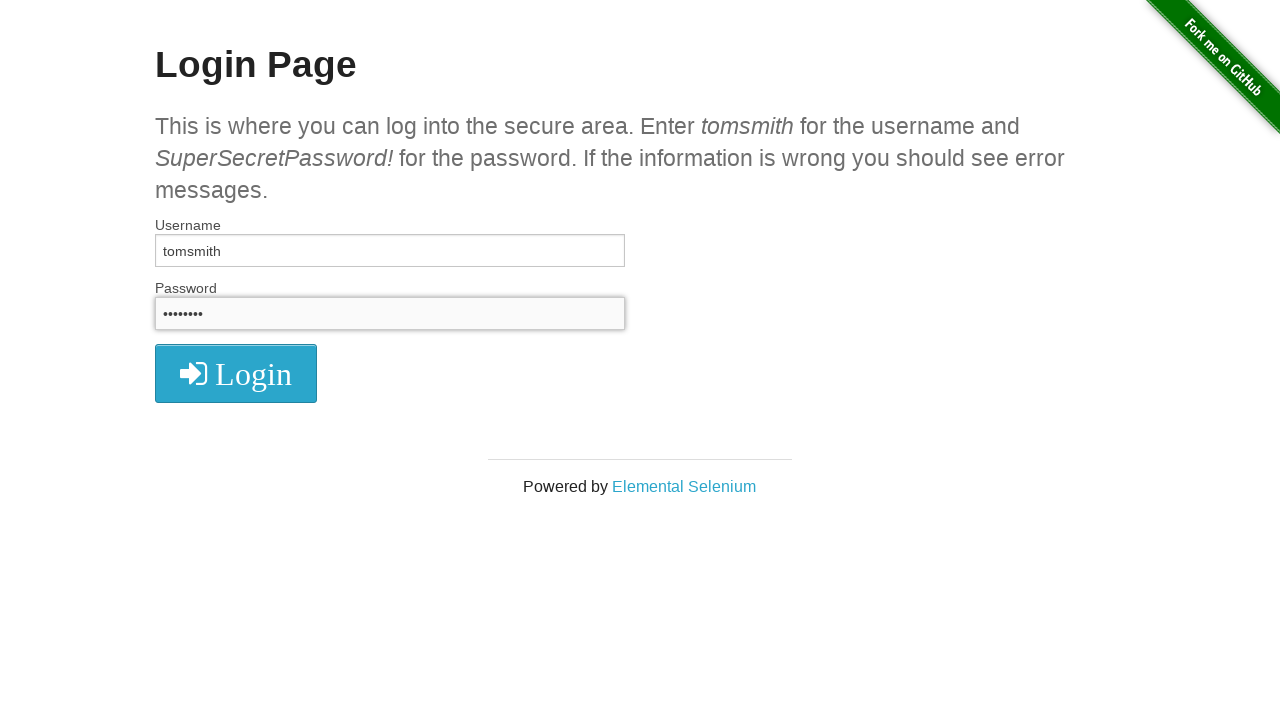

Clicked login button at (236, 374) on xpath=//*[@id='login']/button/i
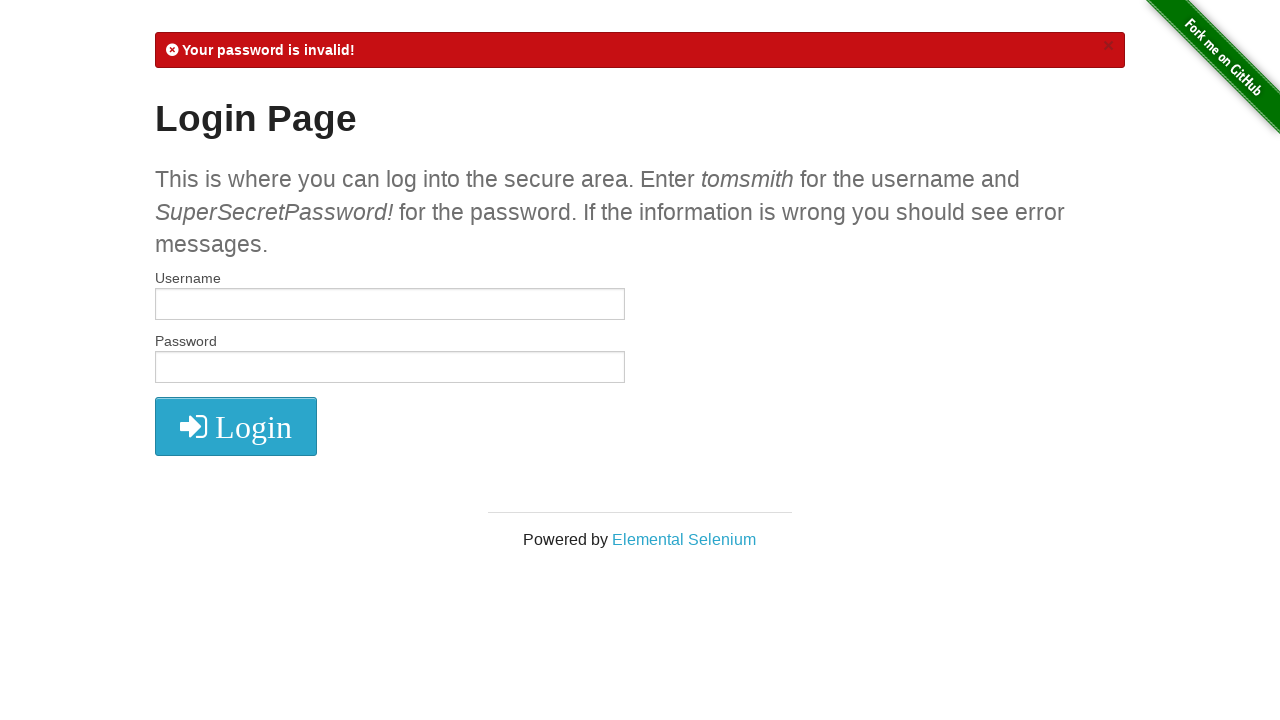

Retrieved error message text
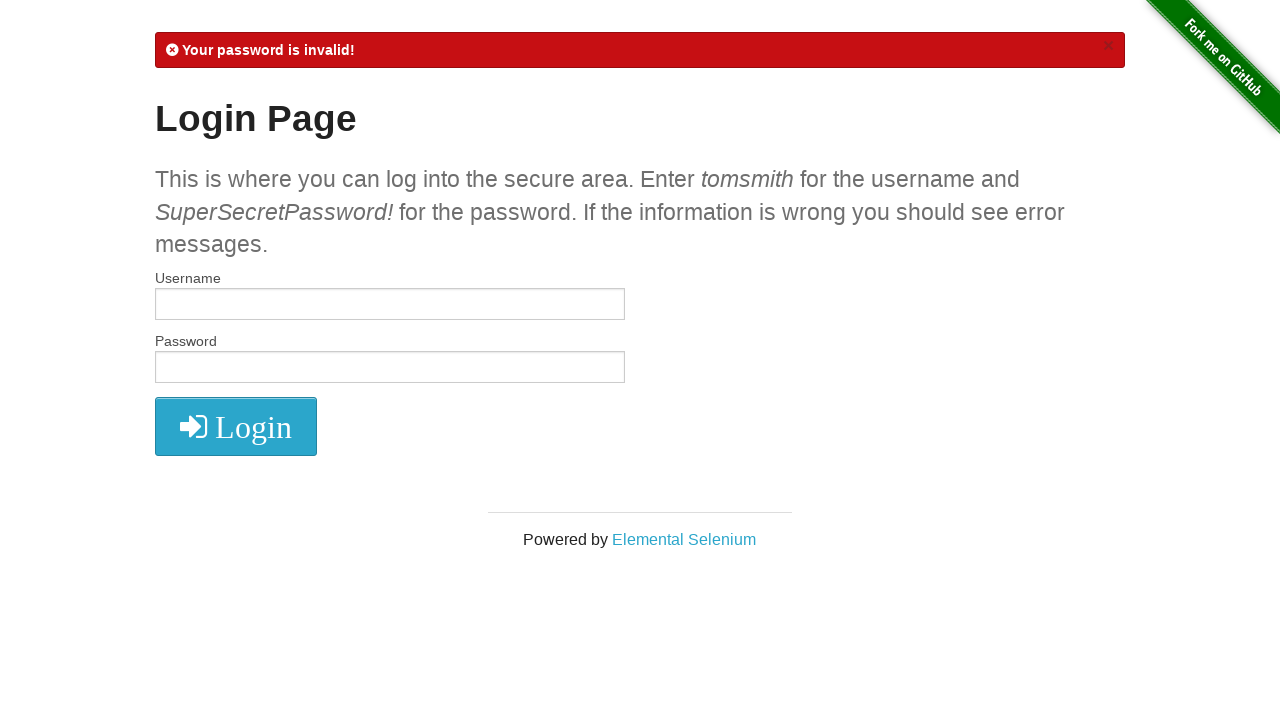

Verified error message contains 'Your password is invalid!'
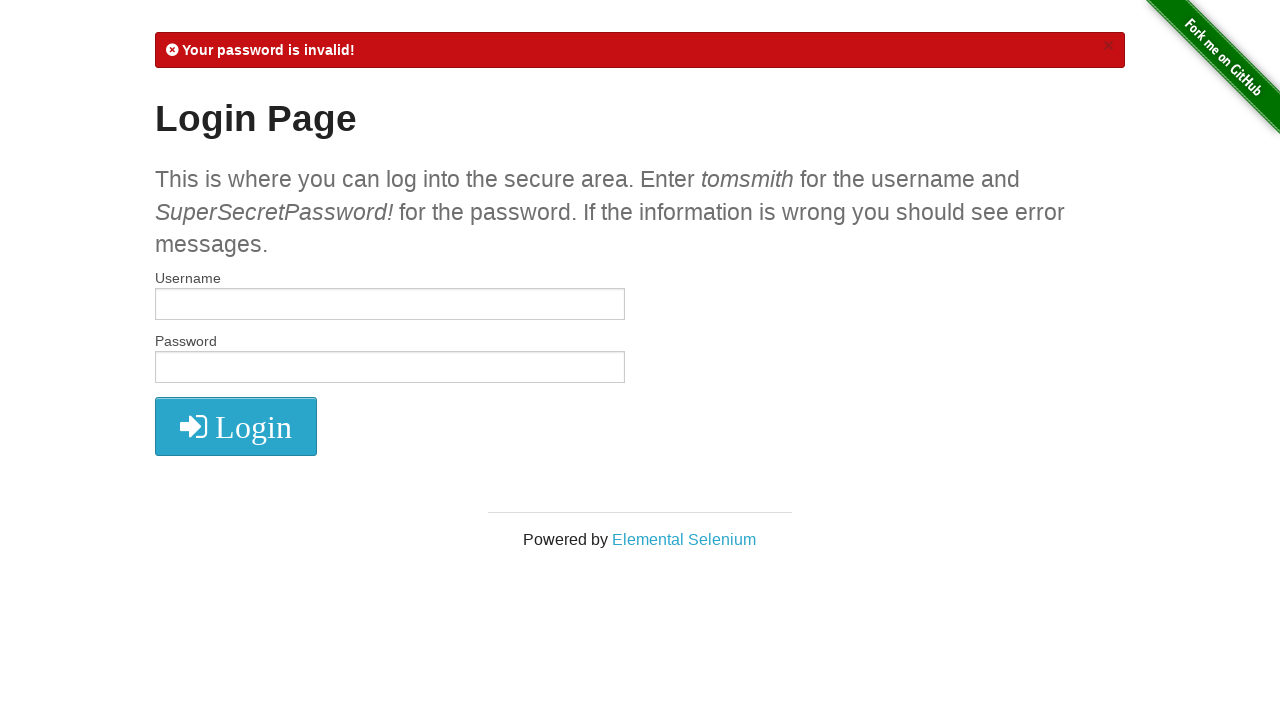

Verified user is still on login page
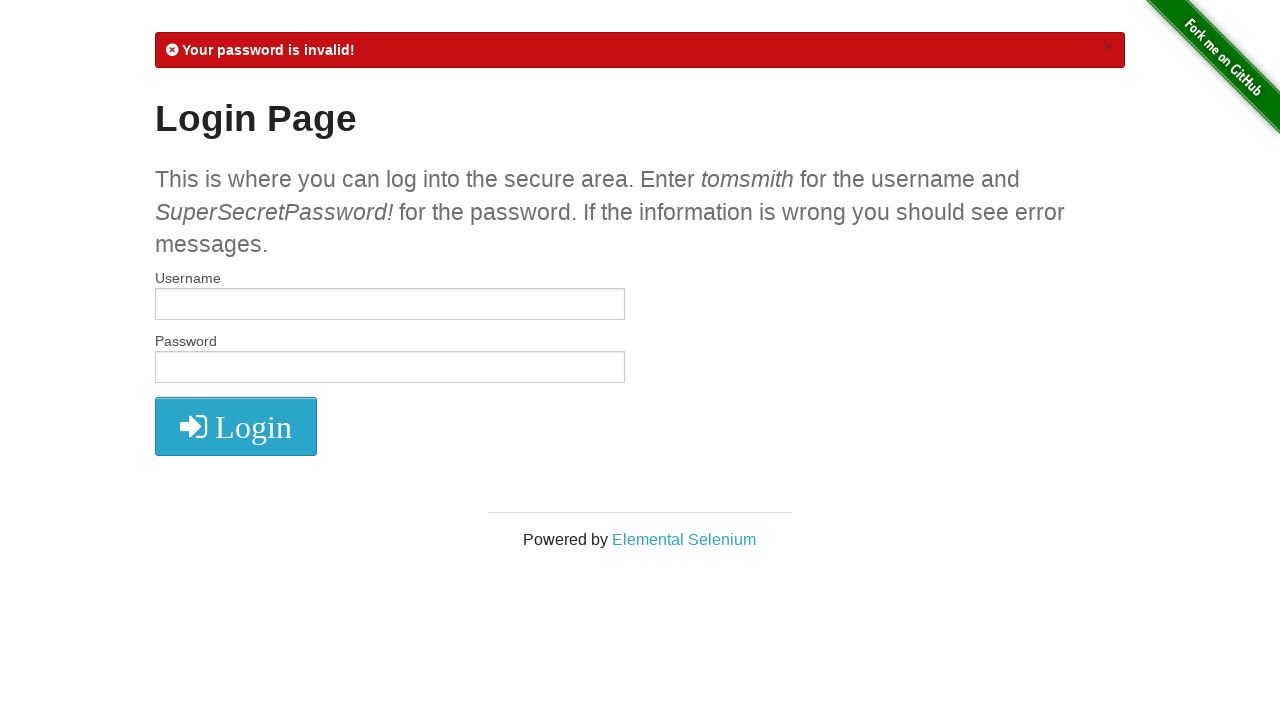

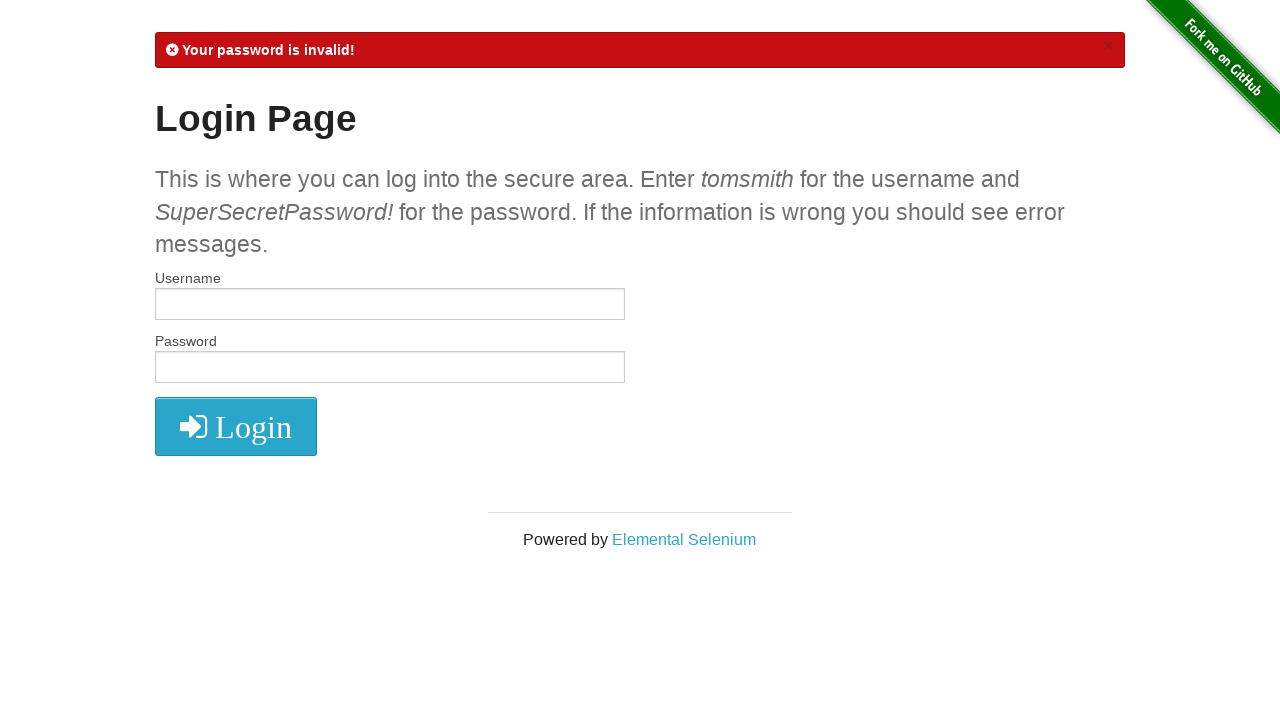